Tests successful contact form submission by filling all required fields and submitting the form, then verifying success message appears

Starting URL: http://jupiter.cloud.planittesting.com

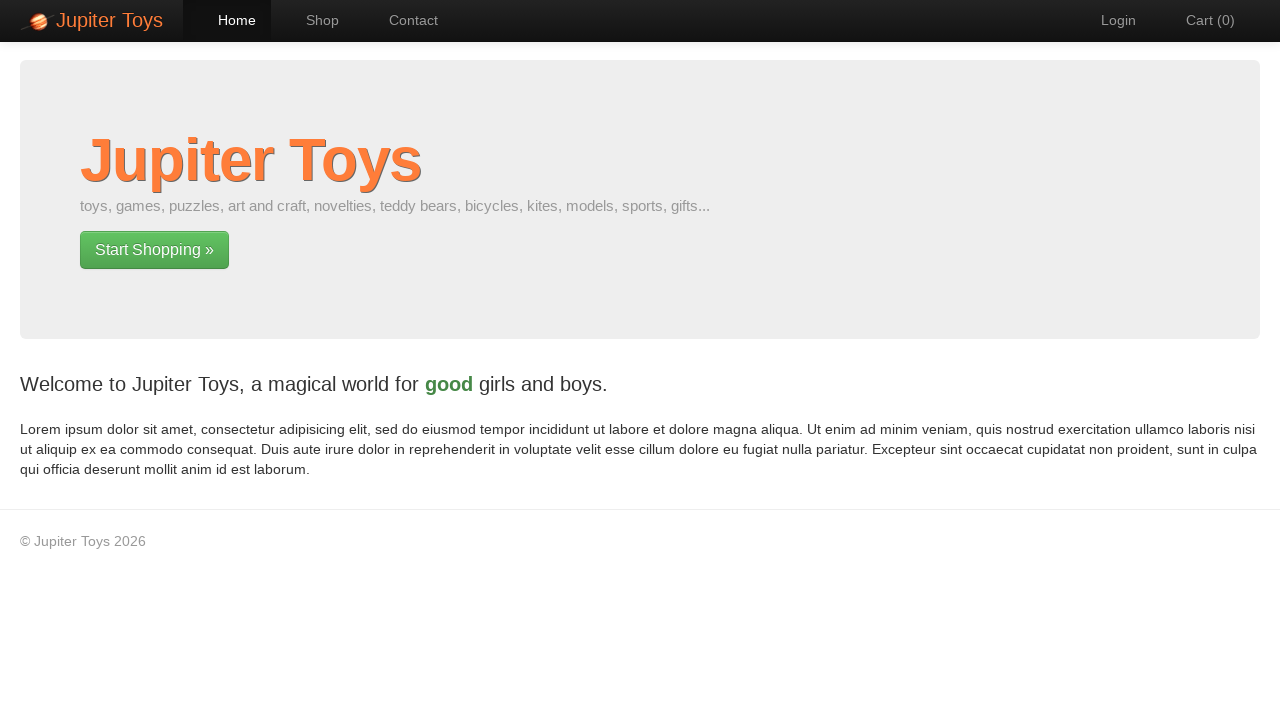

Clicked contact navigation link at (404, 20) on #nav-contact a
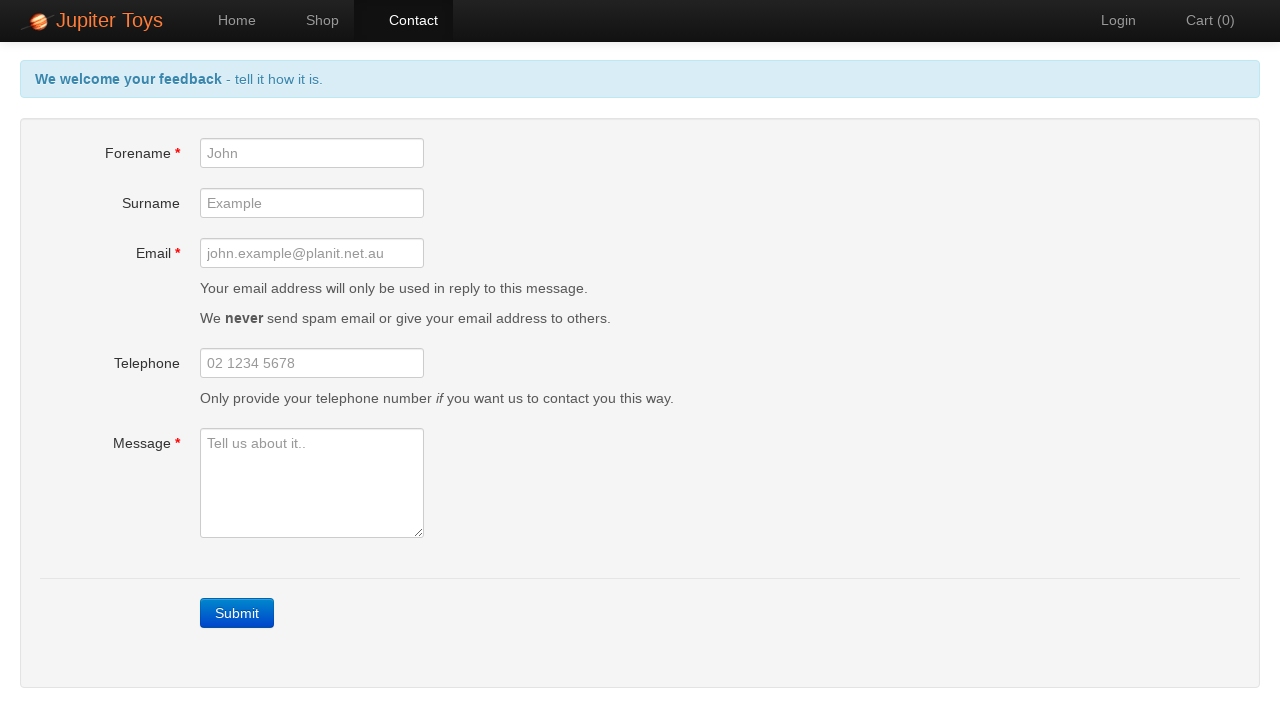

Contact form loaded and header message appeared
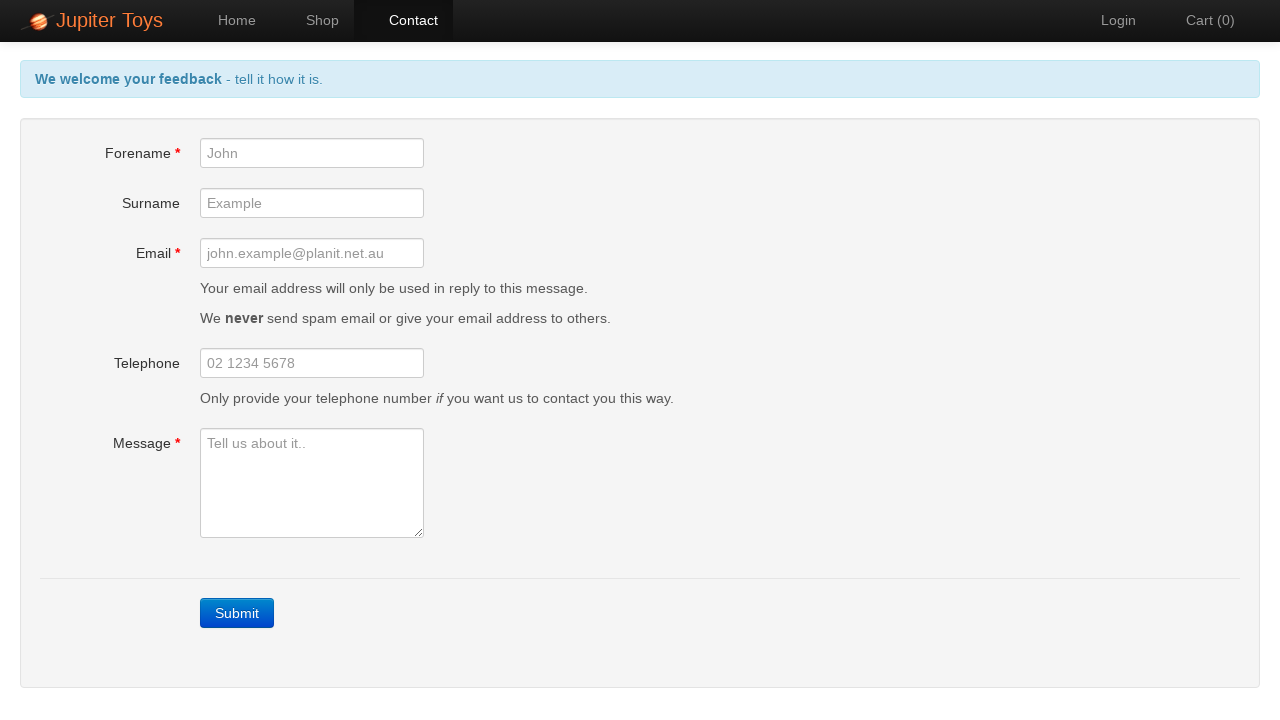

Filled forename field with 'John' on #forename
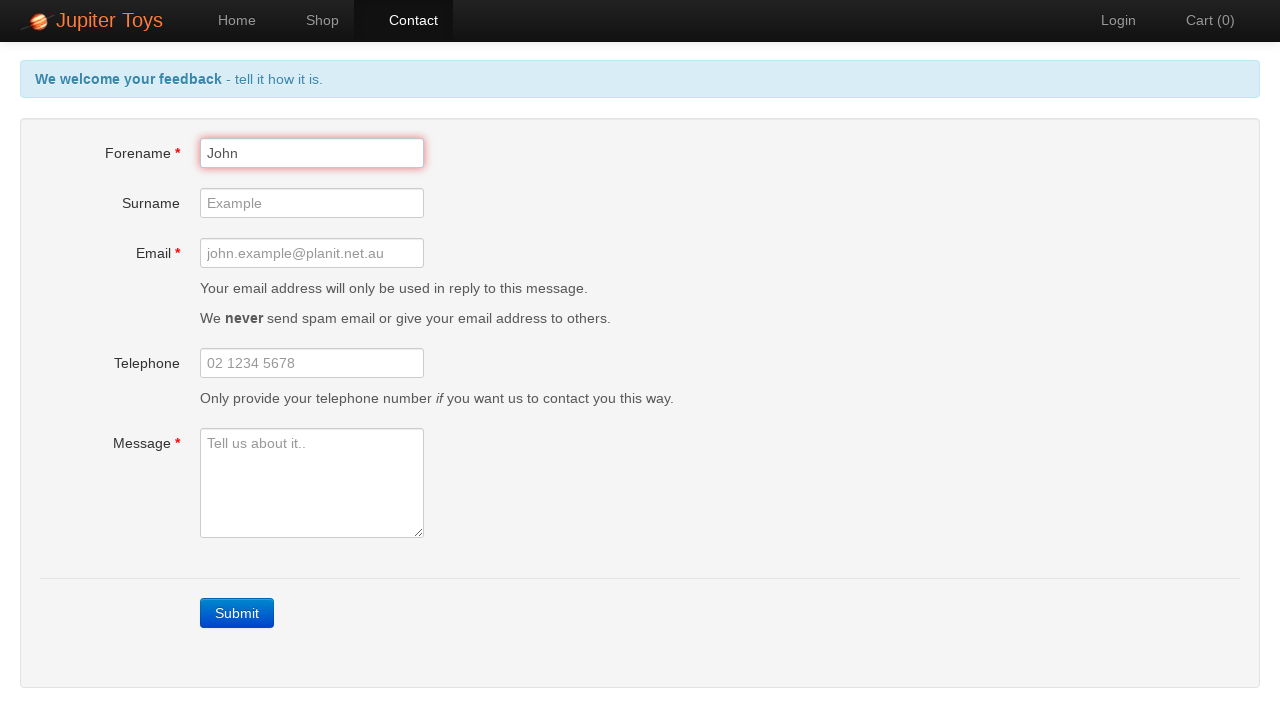

Filled email field with 'john.example@planit.net.au' on #email
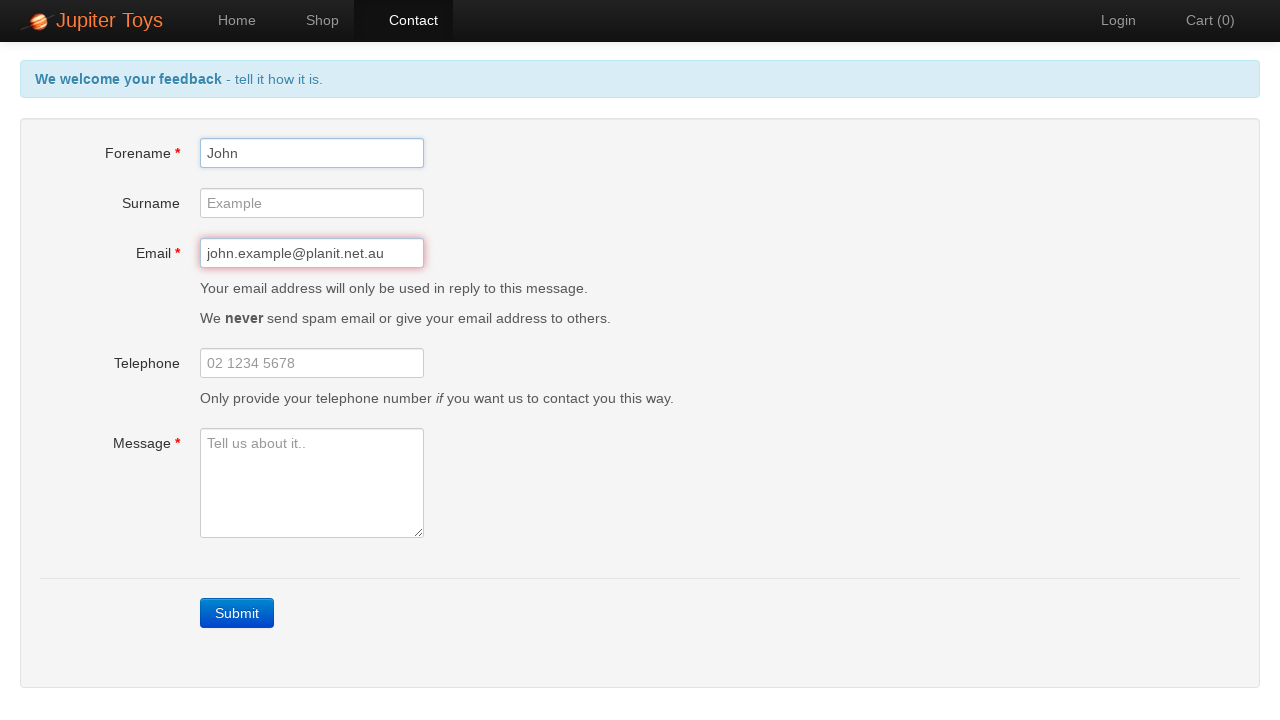

Filled message field with 'Tell us about it' on #message
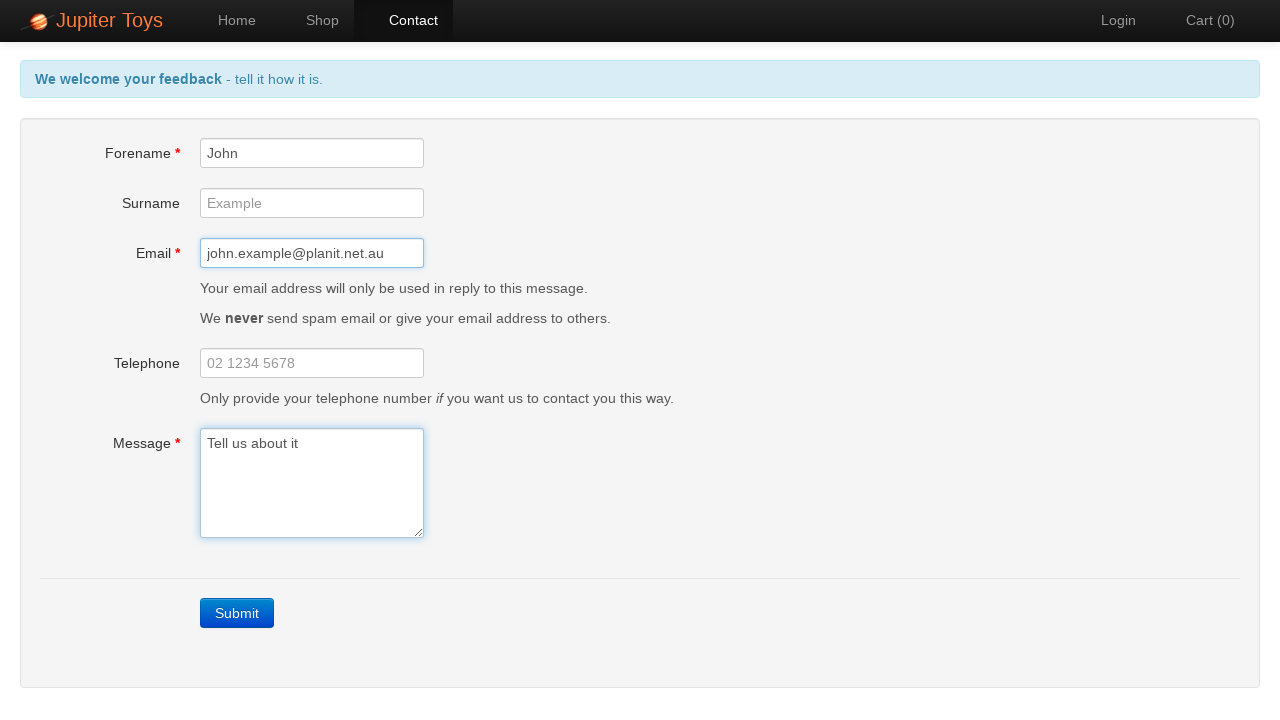

Clicked form submit button at (237, 613) on form div a
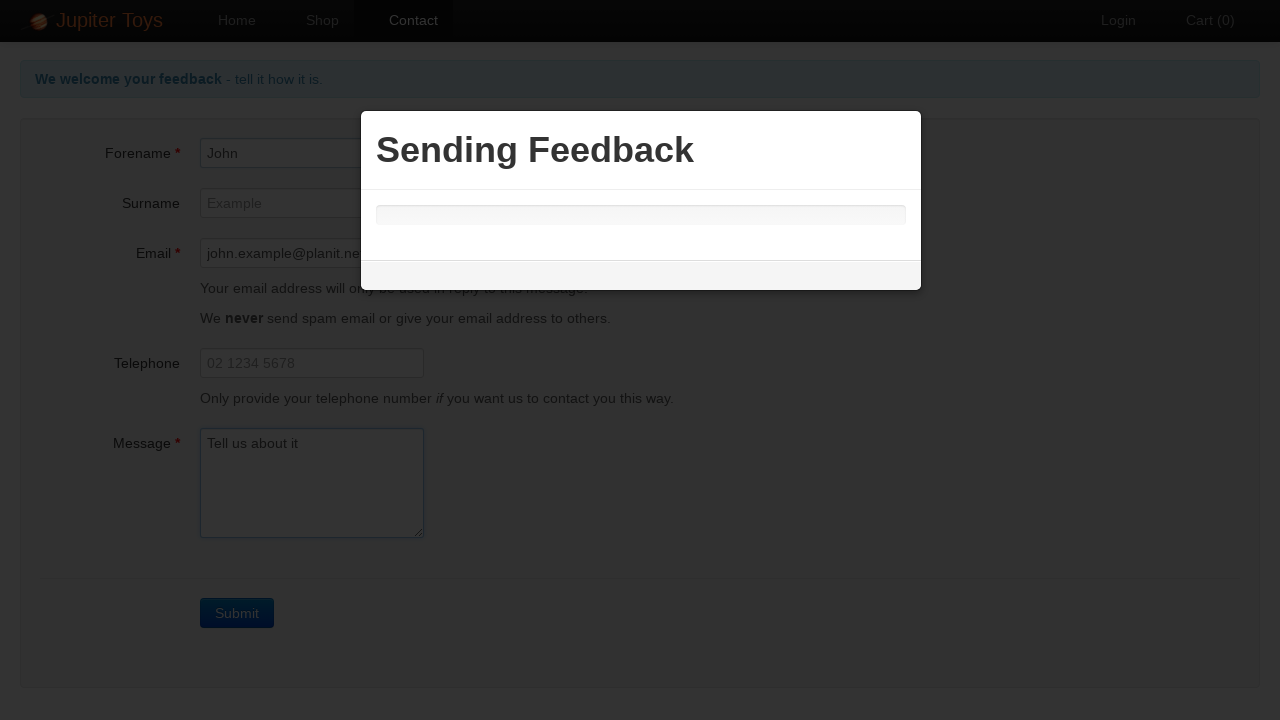

Success message appeared - form submission verified
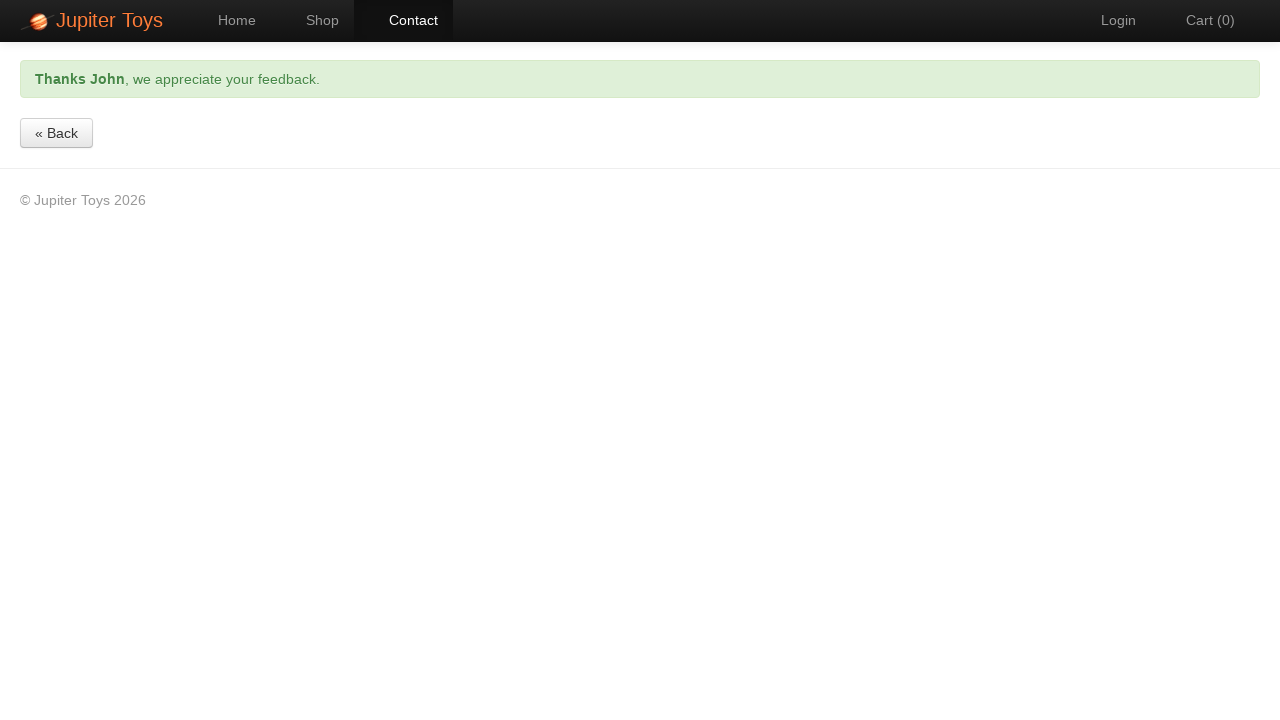

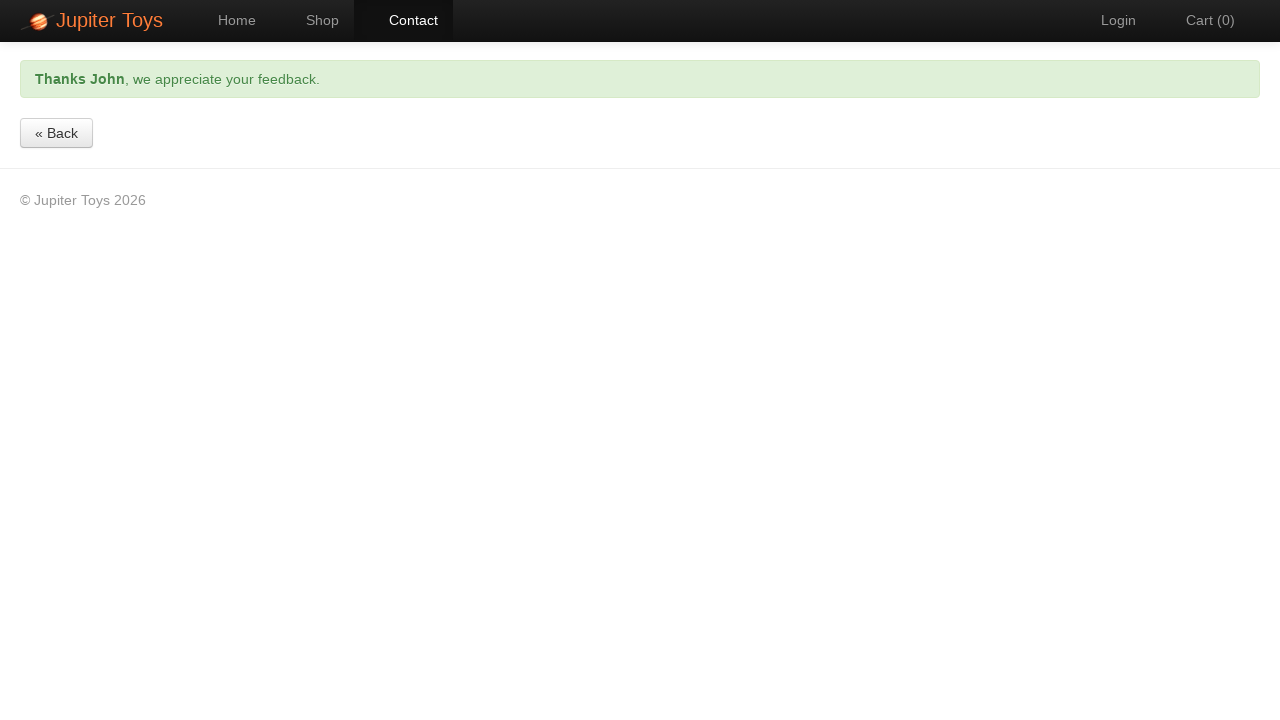